Navigates to a shifting content example page by clicking through links and verifies menu elements are present

Starting URL: https://the-internet.herokuapp.com/

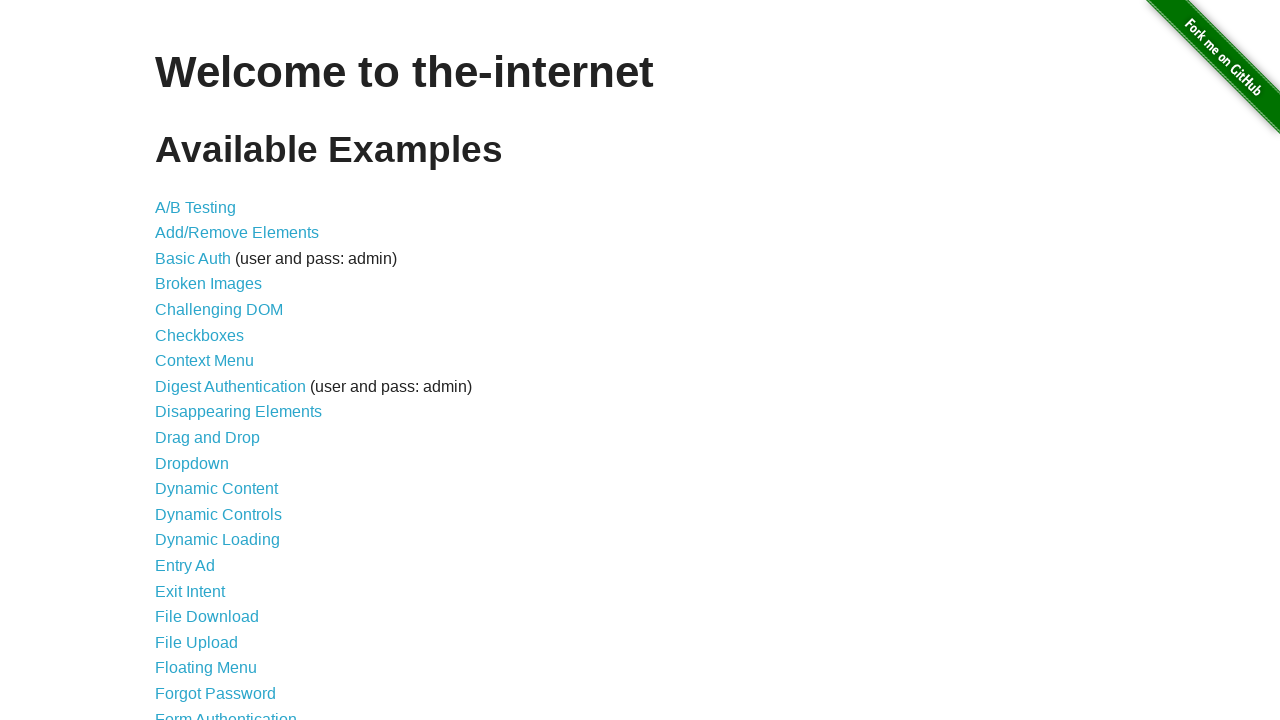

Clicked on 'Shifting Content' link at (212, 523) on text=Shifting Content
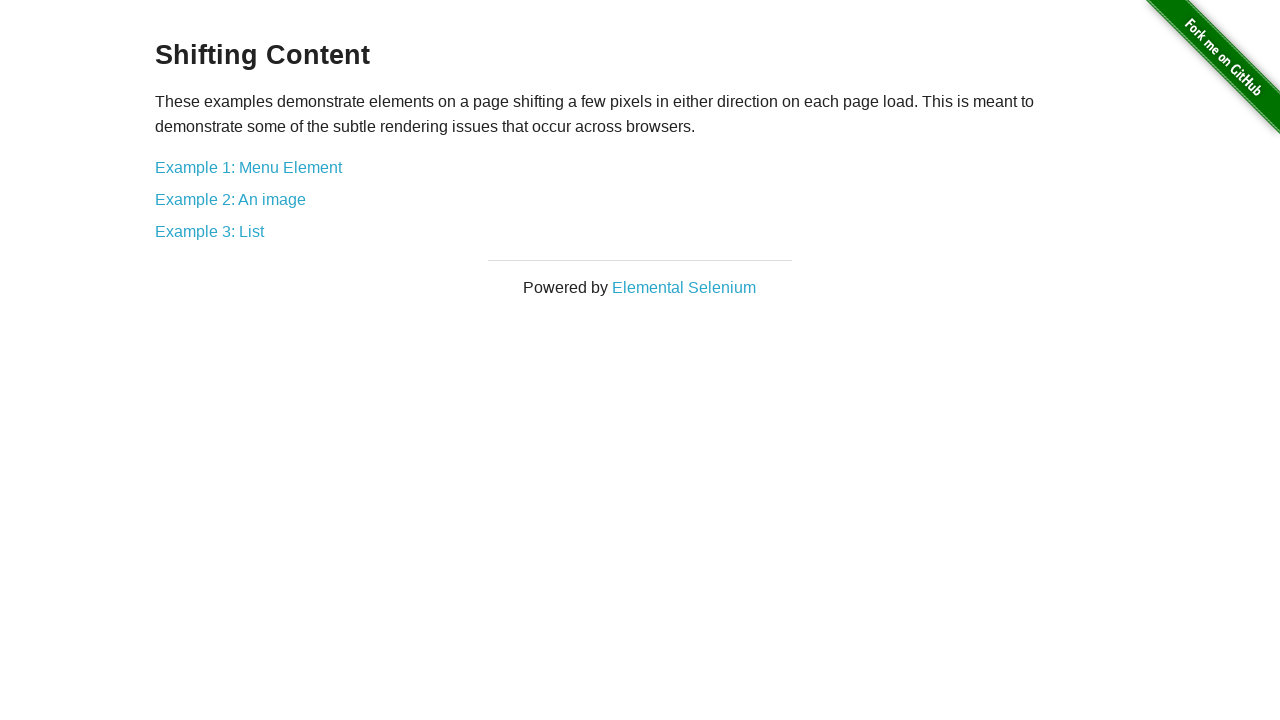

Clicked on 'Example 1: Menu Element' link at (248, 167) on text=Example 1: Menu Element
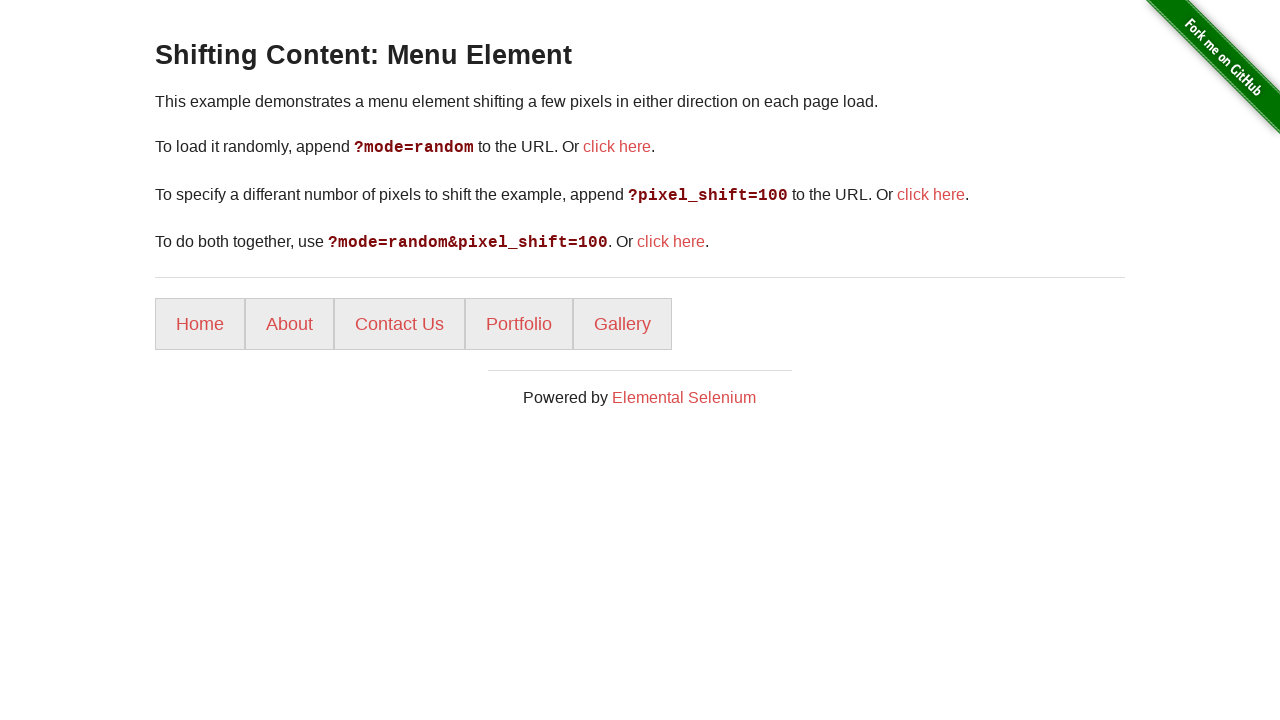

Menu elements loaded and are present
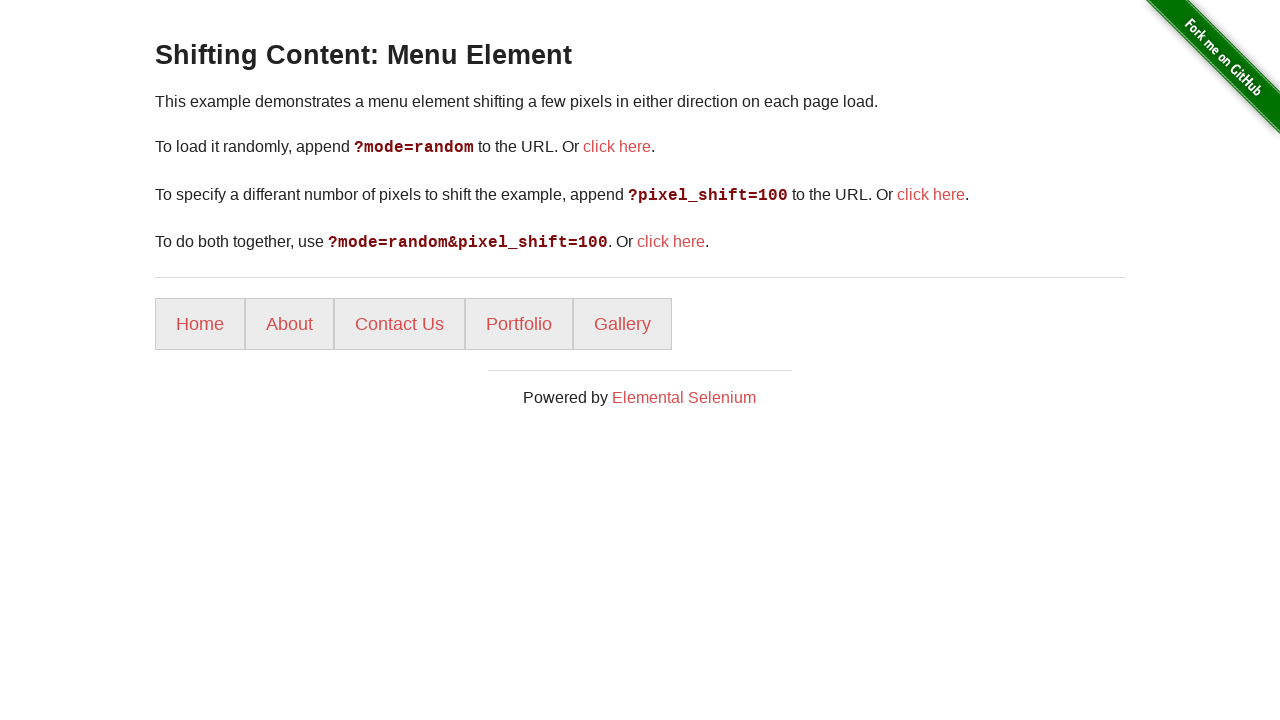

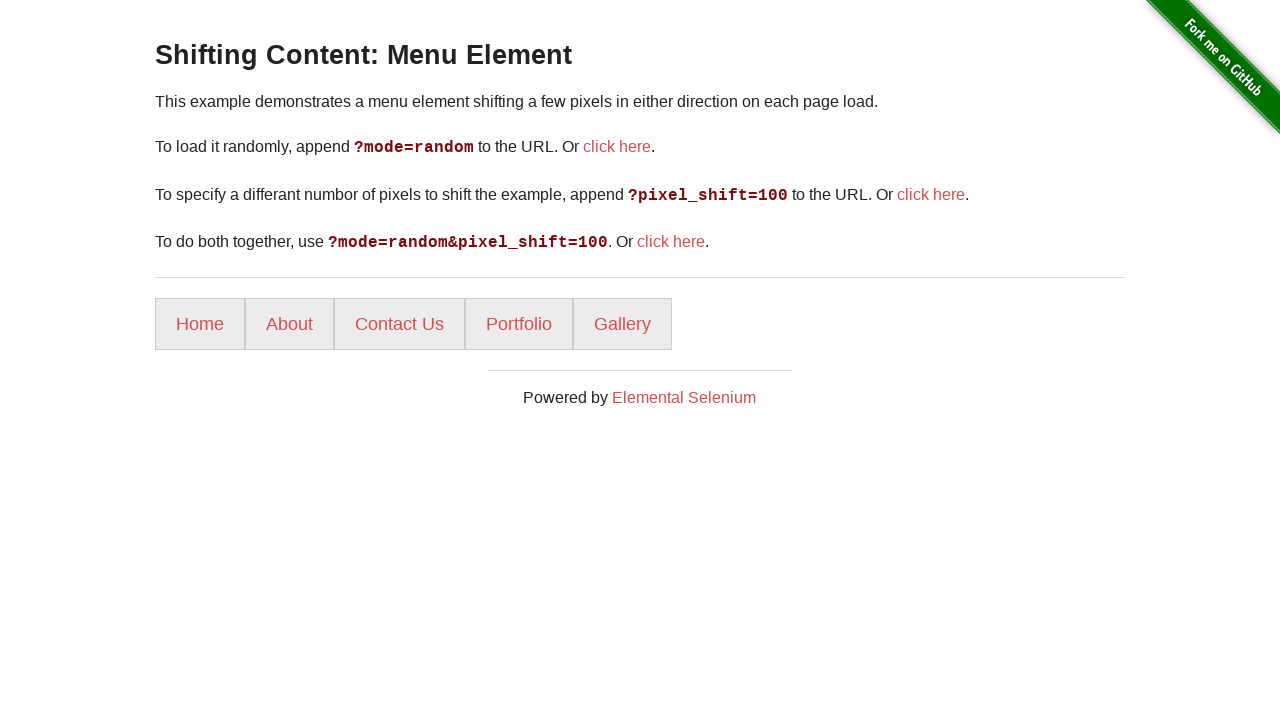